Tests adding and removing elements dynamically on a page by clicking Add Element button multiple times and then deleting some elements

Starting URL: http://the-internet.herokuapp.com/

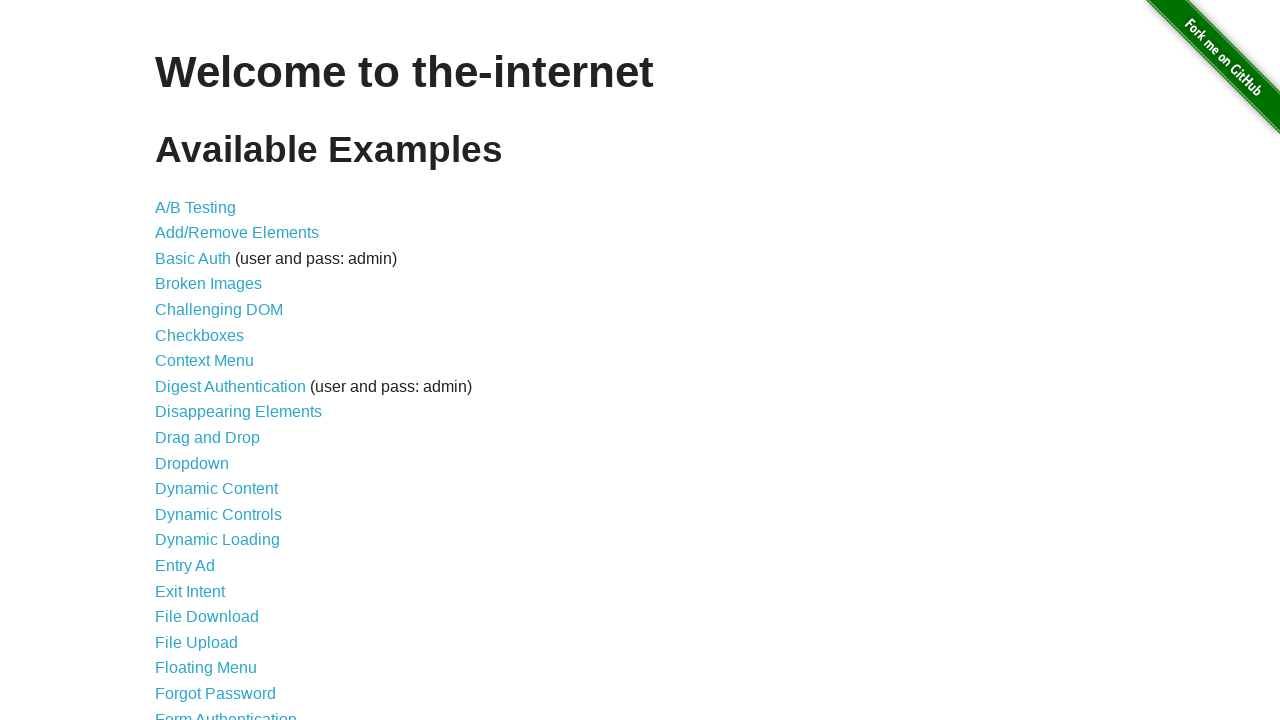

Clicked on Add/Remove Elements link at (237, 233) on a[href='/add_remove_elements/']
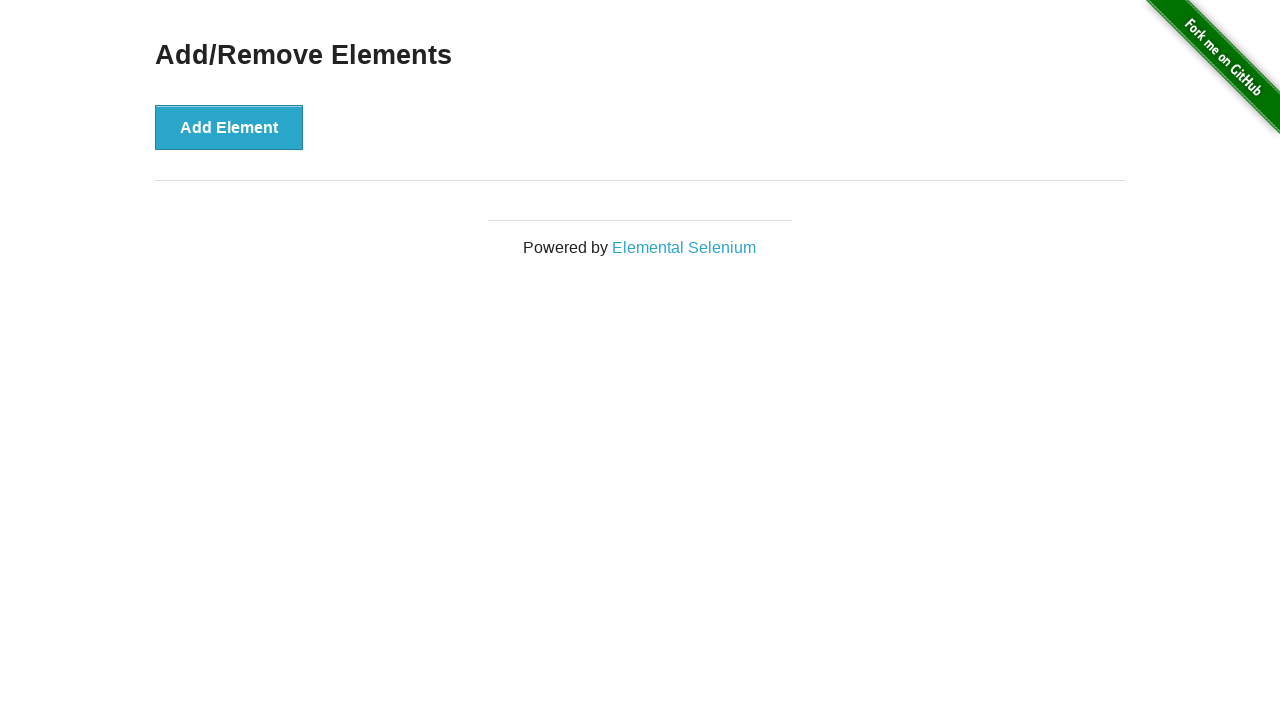

Clicked Add Element button (iteration 1) at (229, 127) on button:text('Add Element')
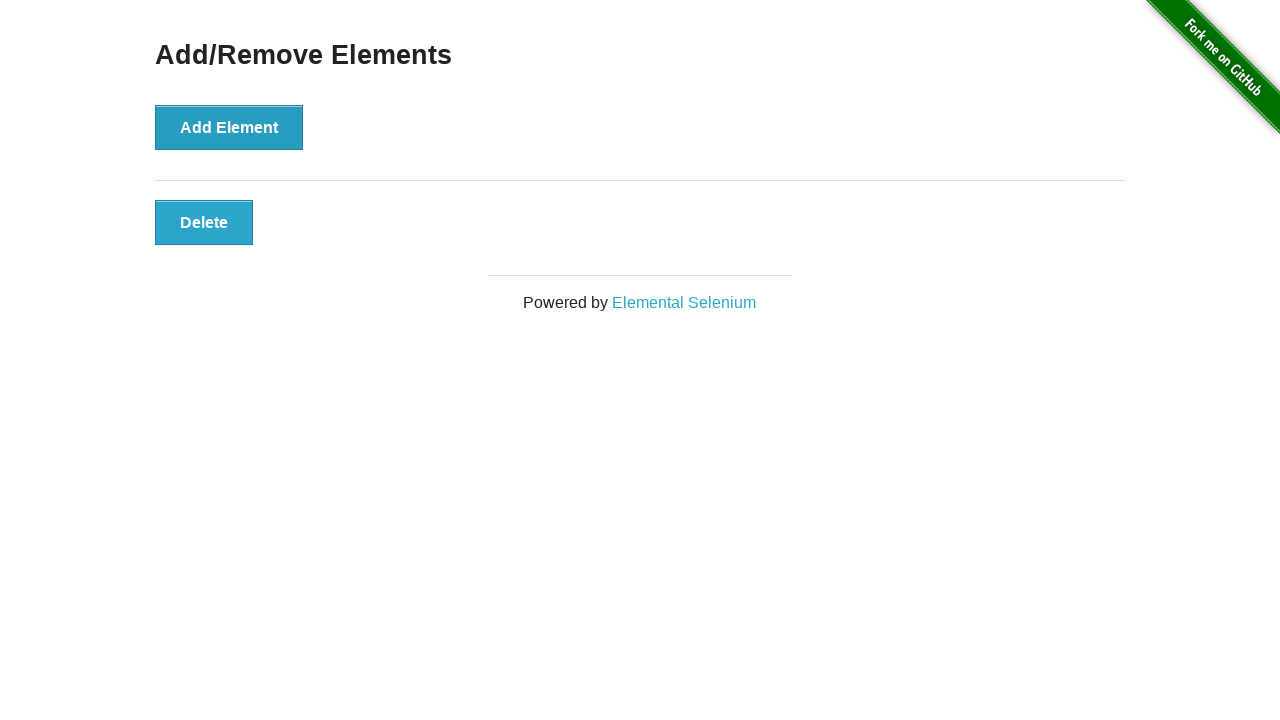

Clicked Add Element button (iteration 2) at (229, 127) on button:text('Add Element')
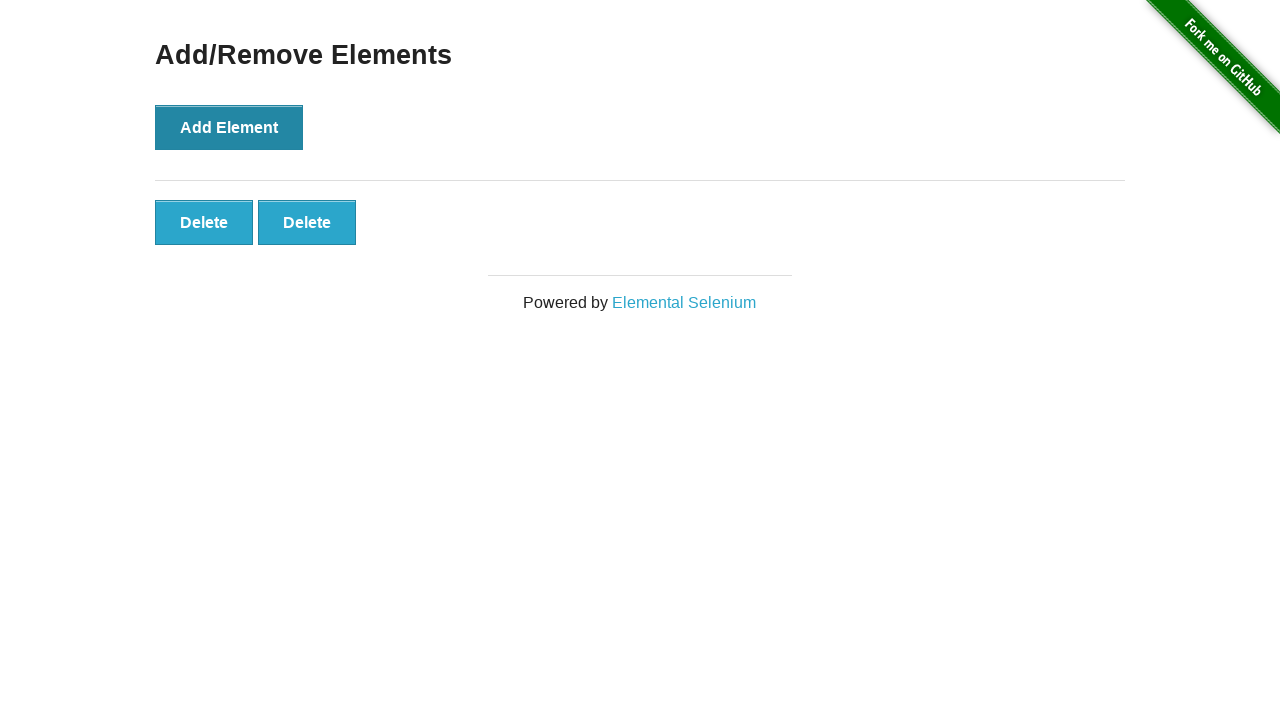

Clicked Add Element button (iteration 3) at (229, 127) on button:text('Add Element')
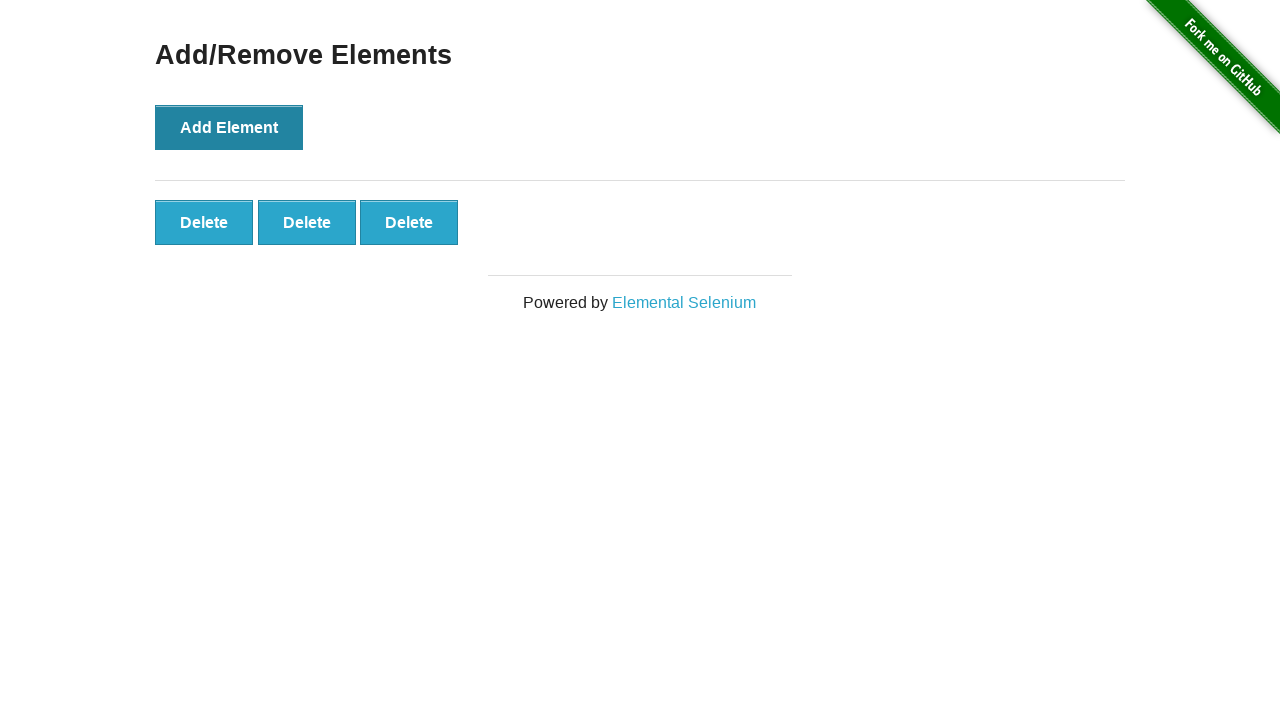

Clicked Add Element button (iteration 4) at (229, 127) on button:text('Add Element')
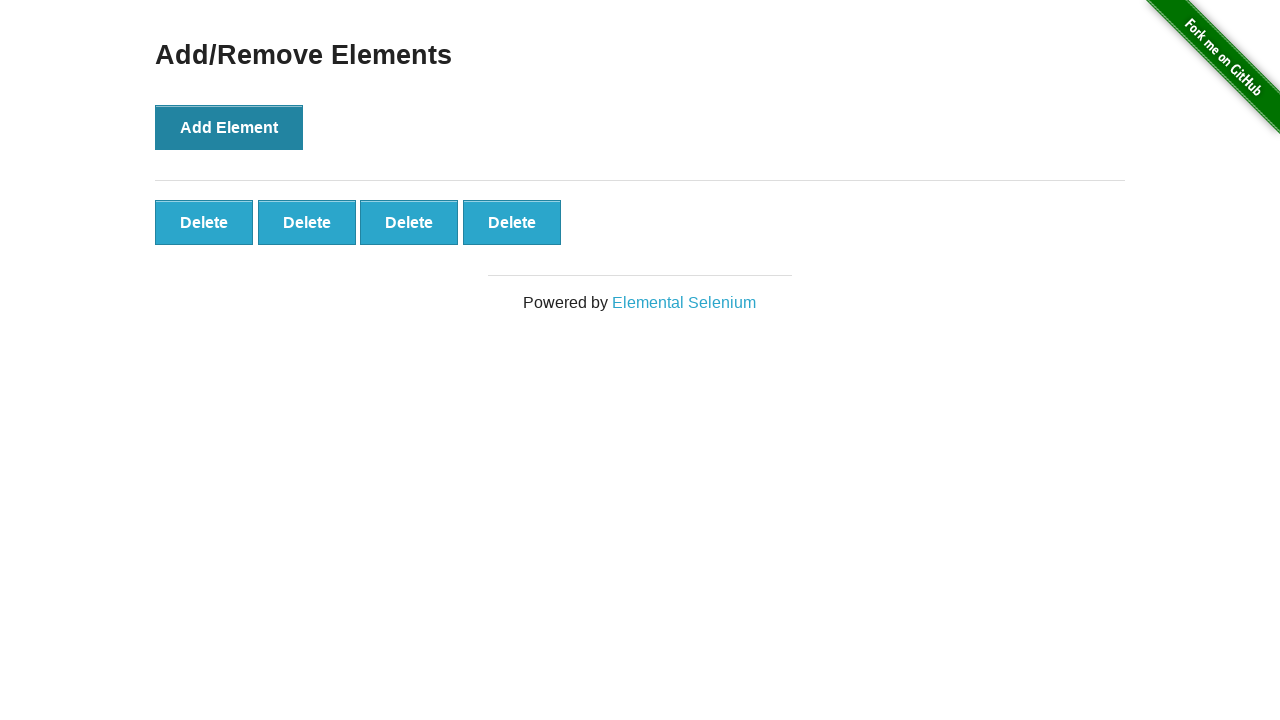

Clicked Add Element button (iteration 5) at (229, 127) on button:text('Add Element')
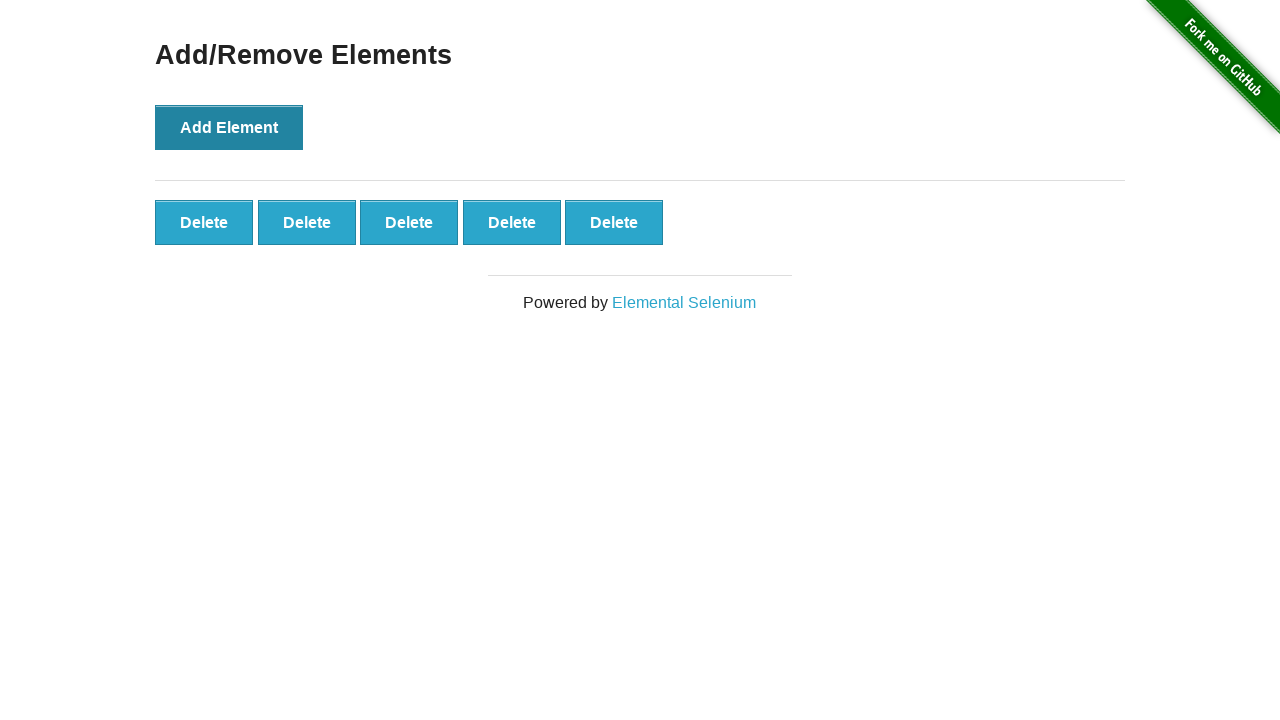

Clicked delete button for 4th added element at (512, 222) on .added-manually >> nth=3
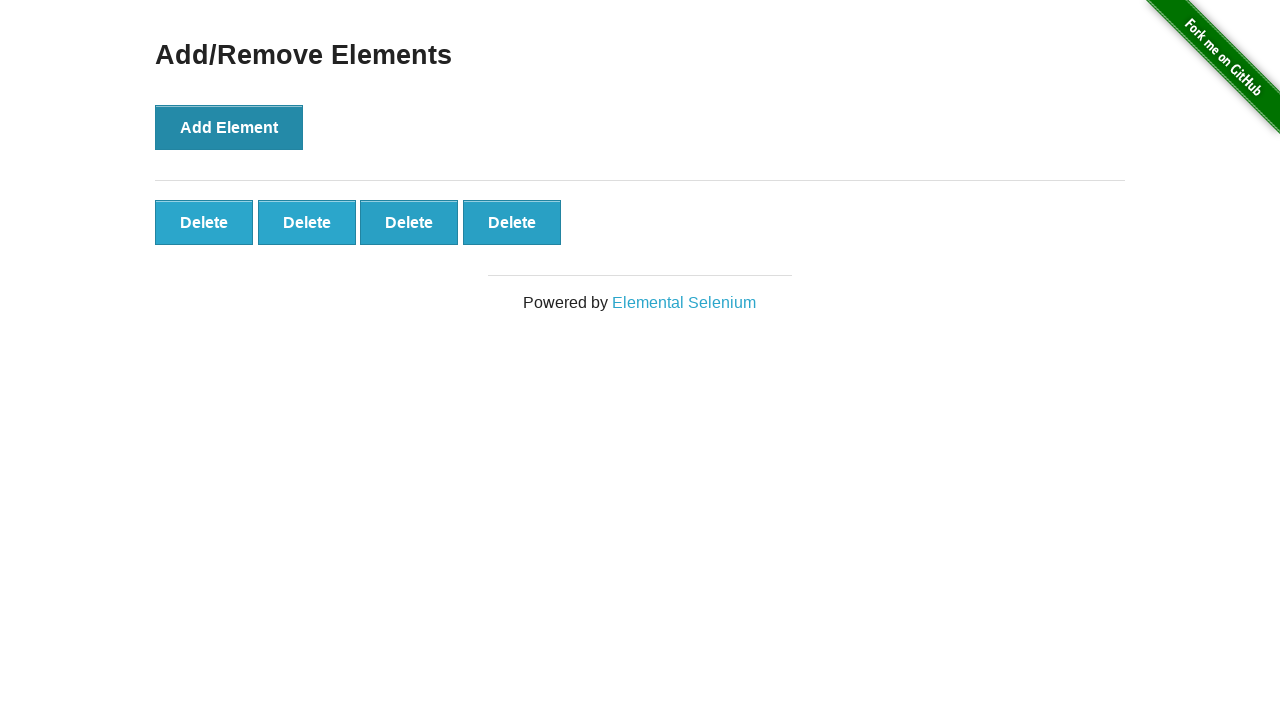

Clicked delete button for 3rd added element at (409, 222) on .added-manually >> nth=2
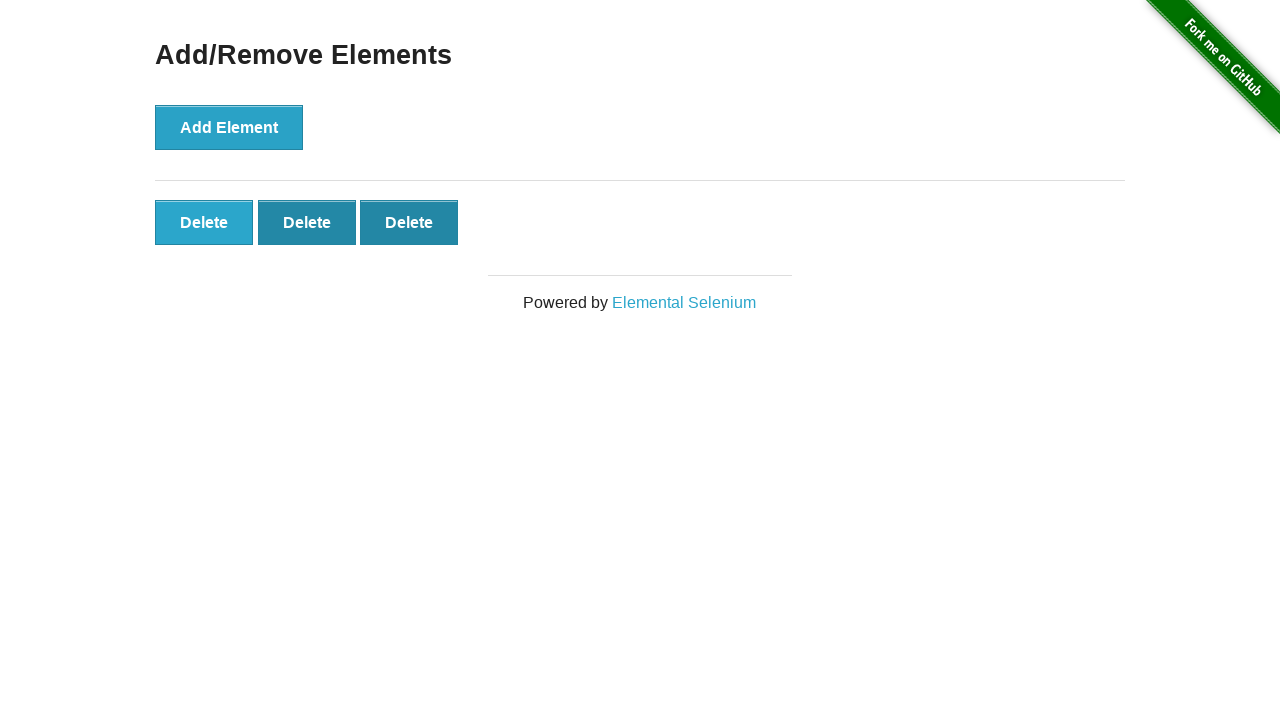

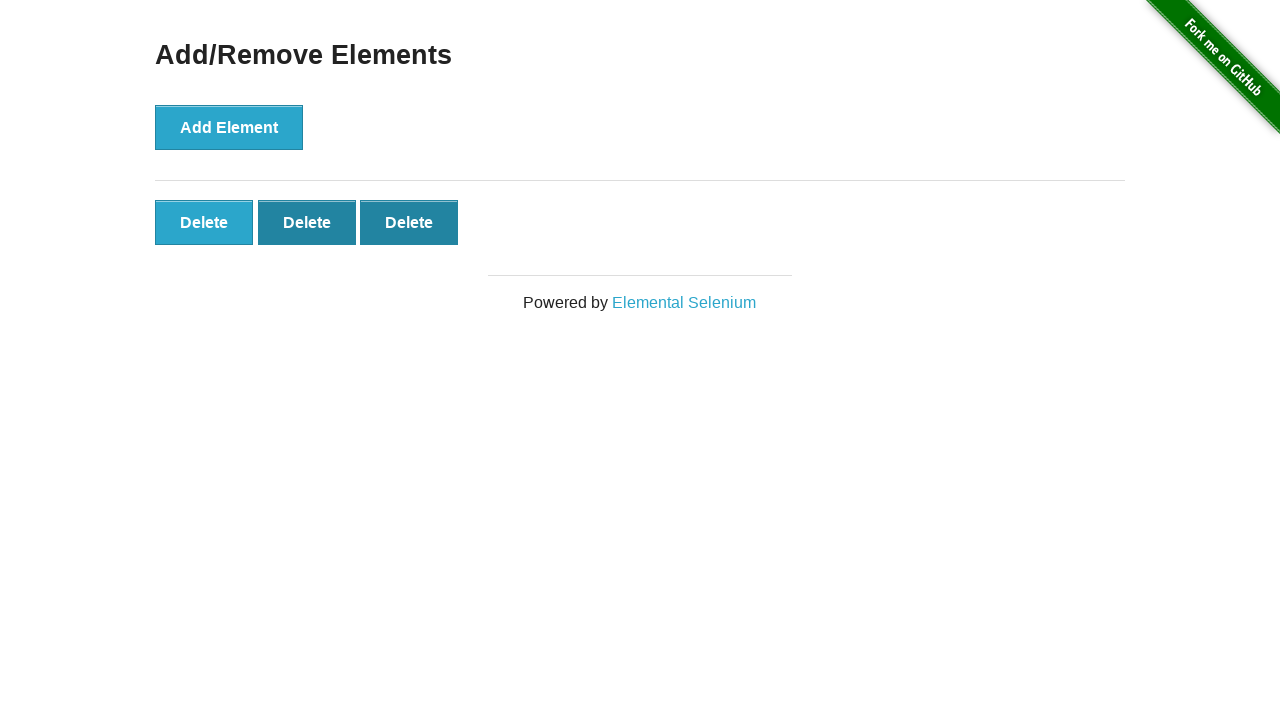